Tests JavaScript prompt alert functionality by switching to iframe, triggering a prompt, entering text, and accepting it

Starting URL: https://www.w3schools.com/js/tryit.asp?filename=tryjs_prompt

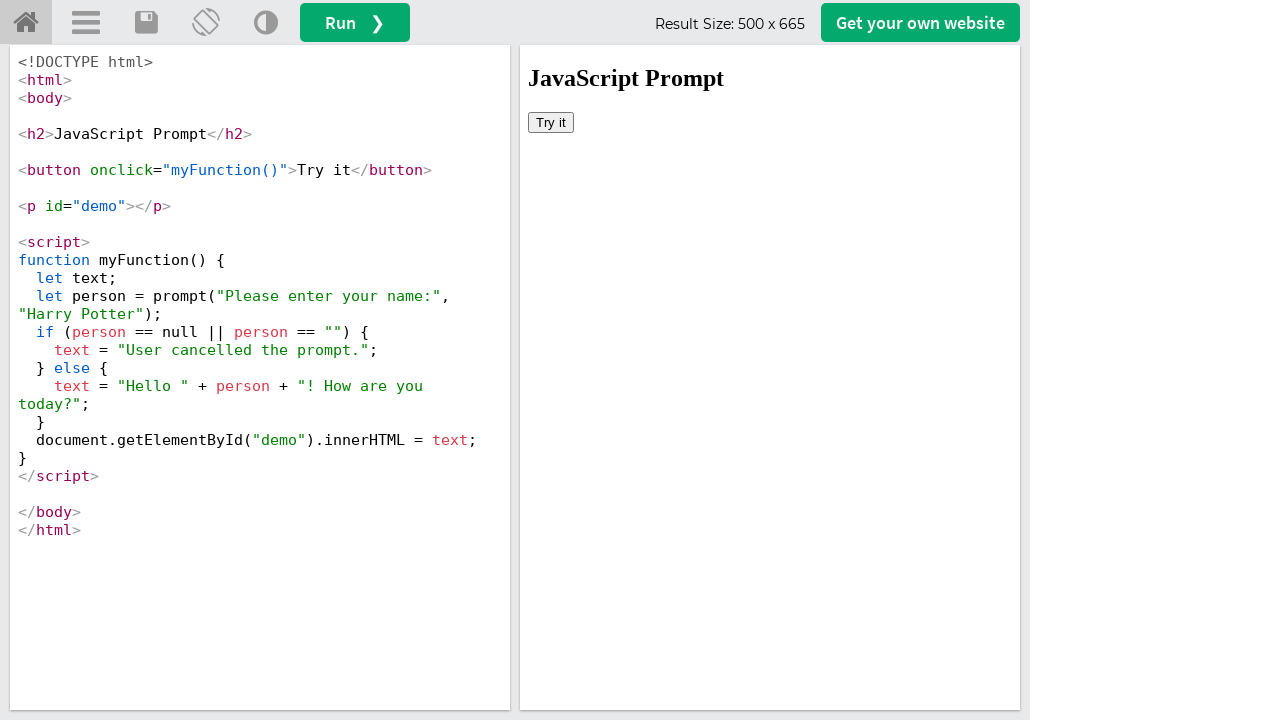

Located iframe with ID 'iframeResult'
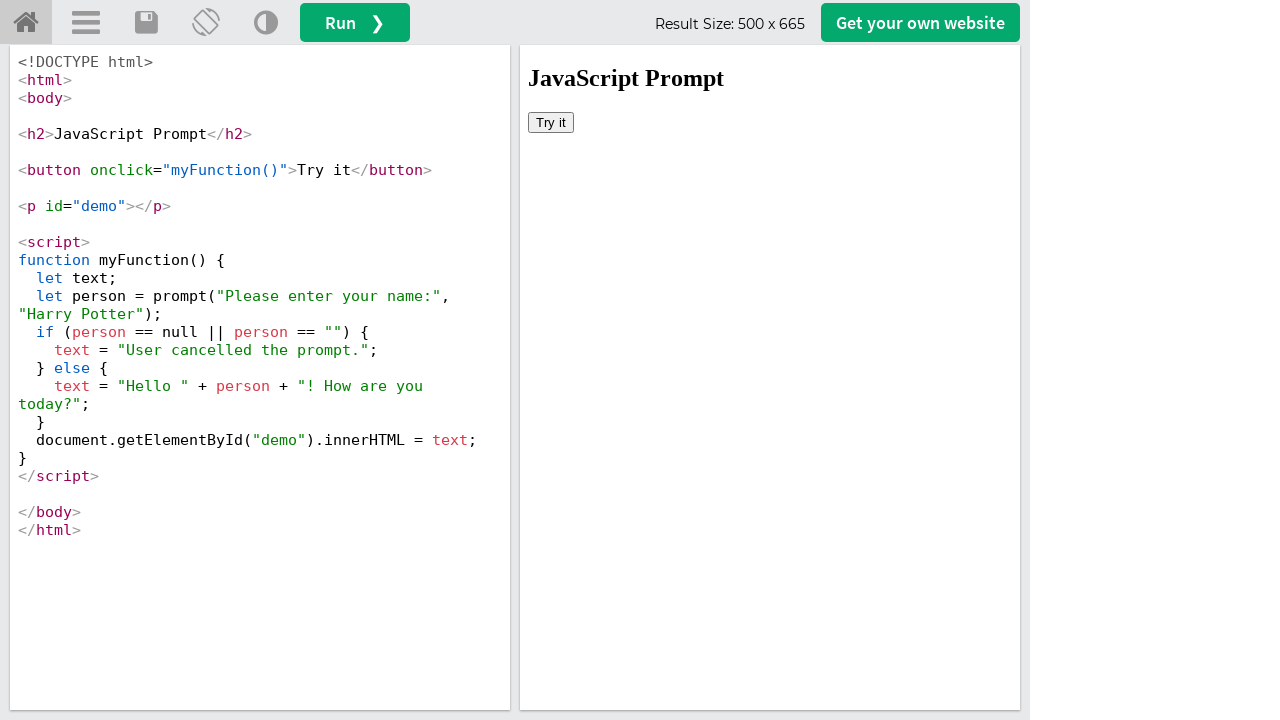

Clicked button to trigger JavaScript prompt at (551, 122) on #iframeResult >> internal:control=enter-frame >> button[onclick='myFunction()']
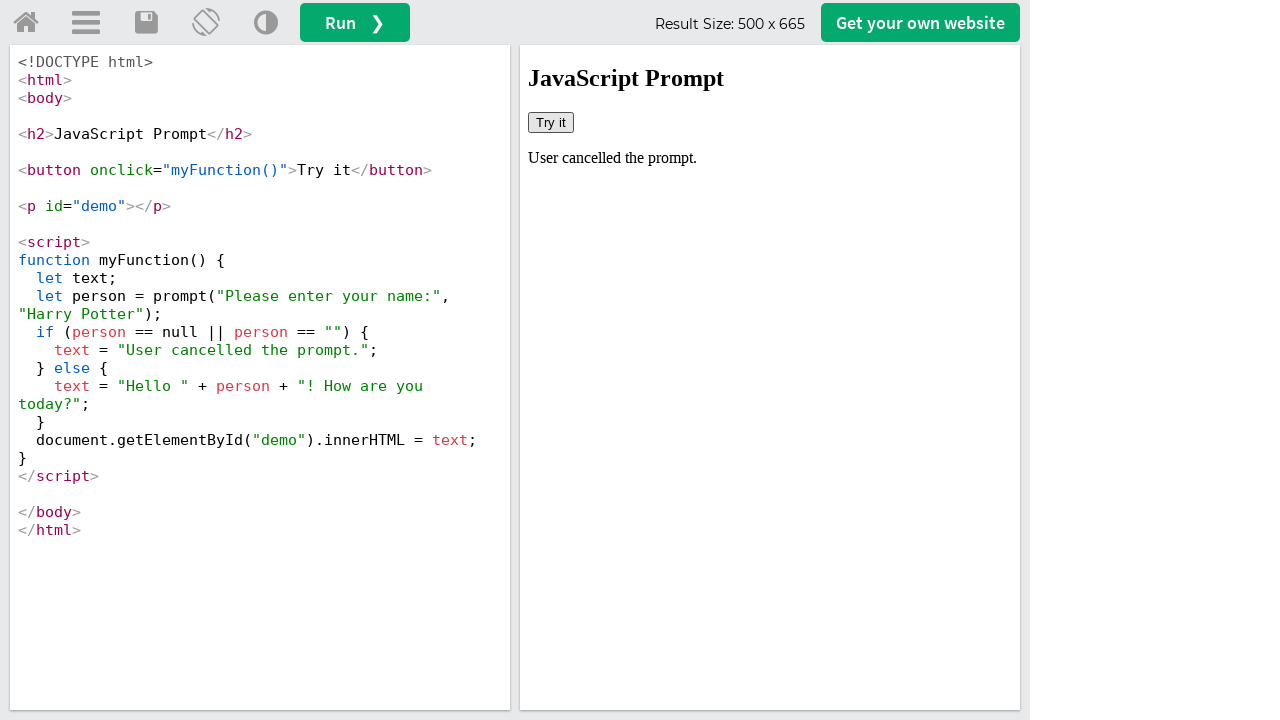

Set up dialog handler to accept prompt with text 'Shubham'
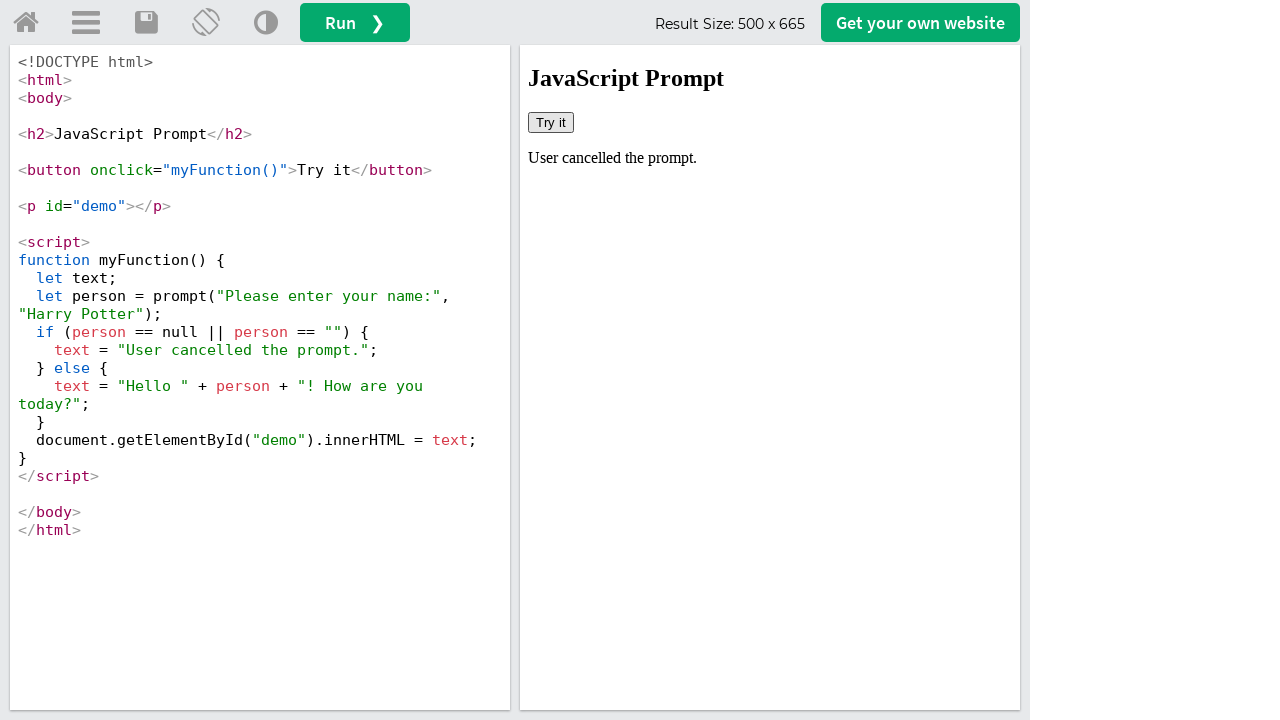

Waited for result text to appear in demo element
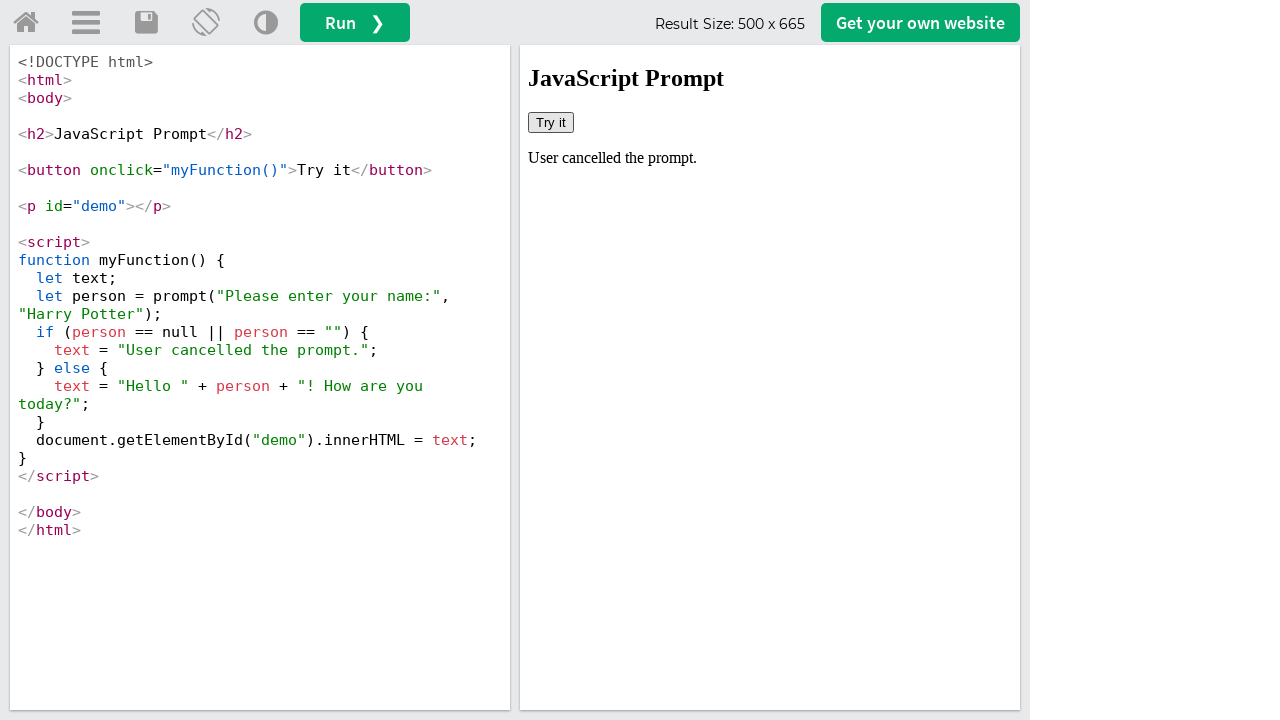

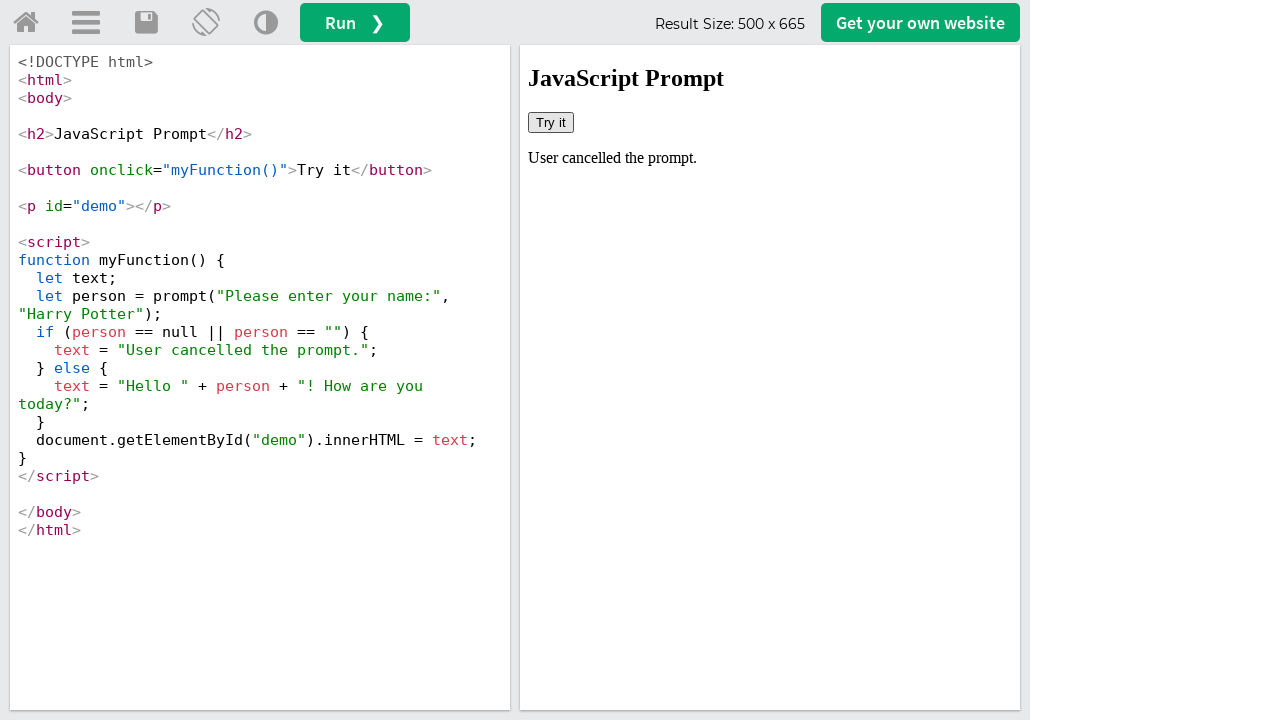